Navigates to the Rediff Money BSE gainers page and verifies that the stock data table loads with company names and current prices displayed.

Starting URL: https://money.rediff.com/gainers/bse/daily/groupa

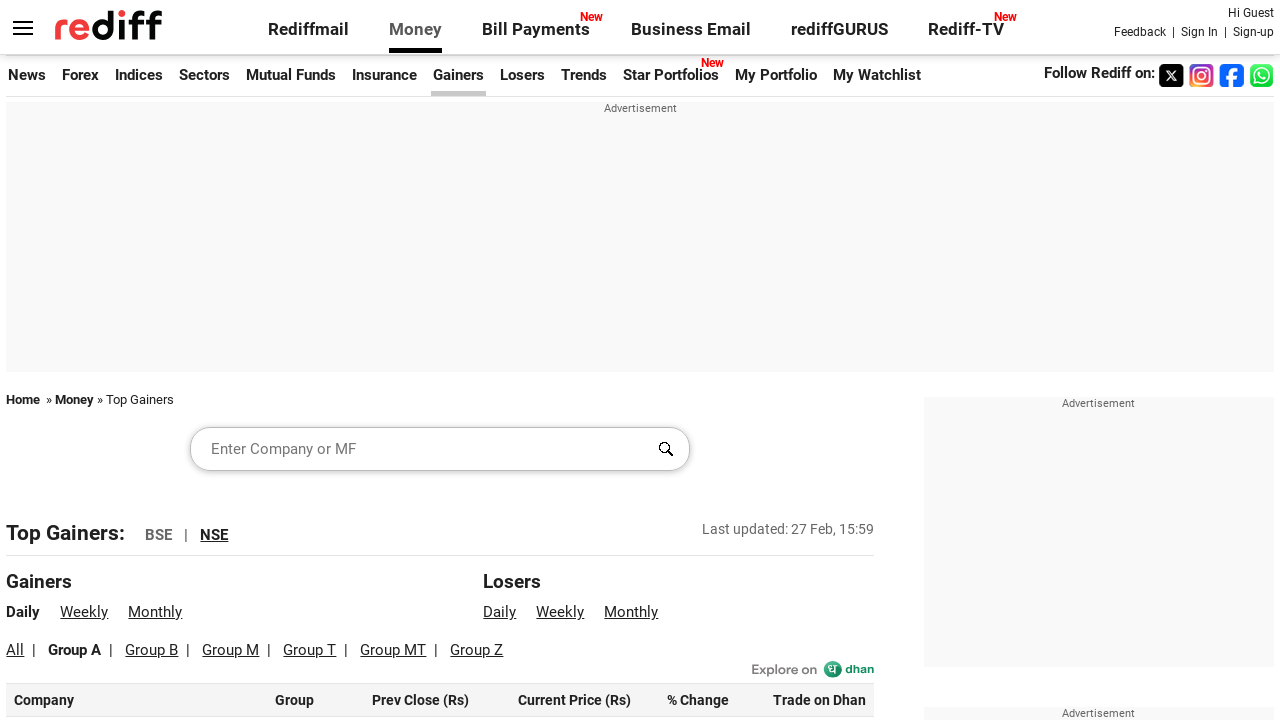

Data table loaded on BSE gainers page
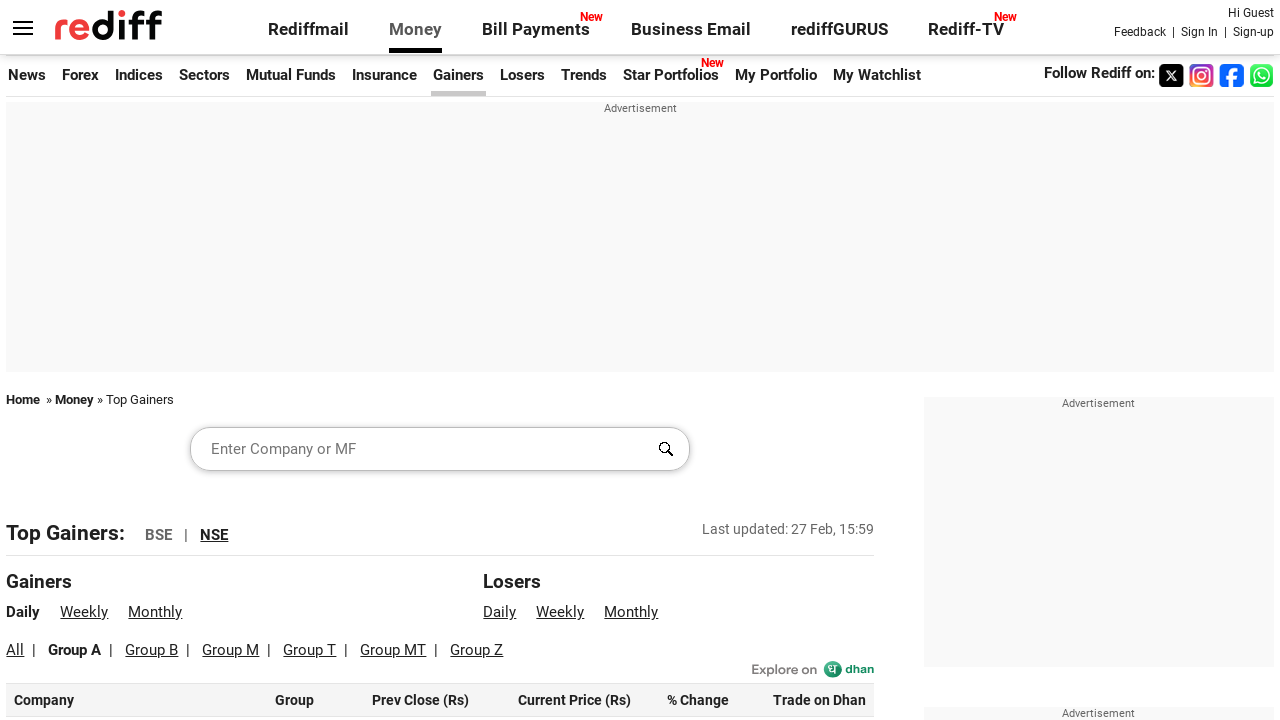

Company names column verified in data table
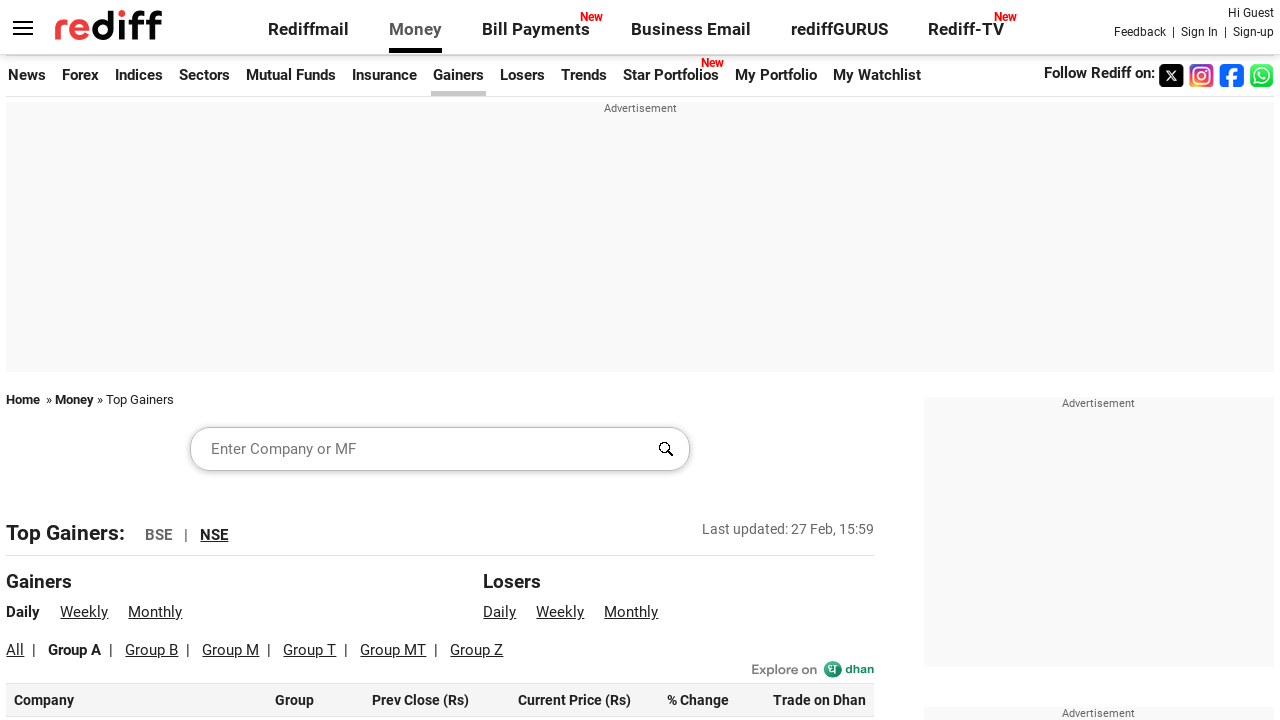

Current prices column verified in data table
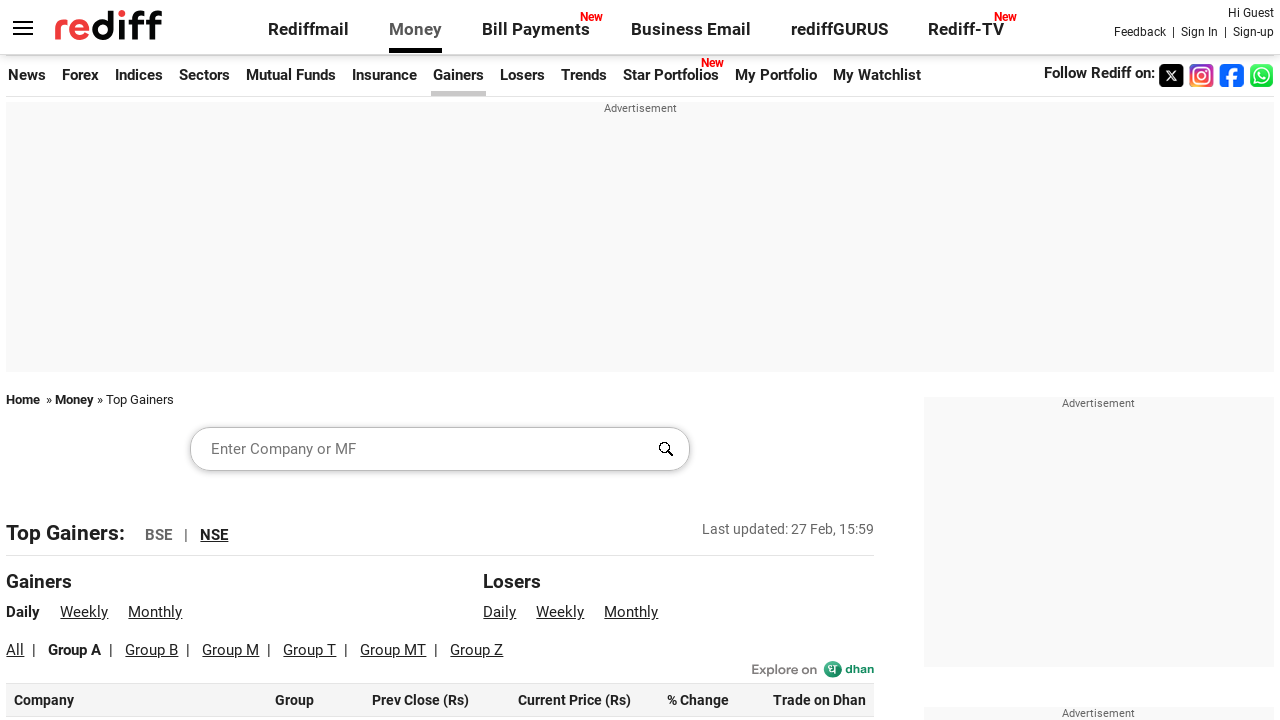

Clicked on first company link to verify table interactivity at (62, 360) on table.dataTable tbody tr td:first-child a >> nth=0
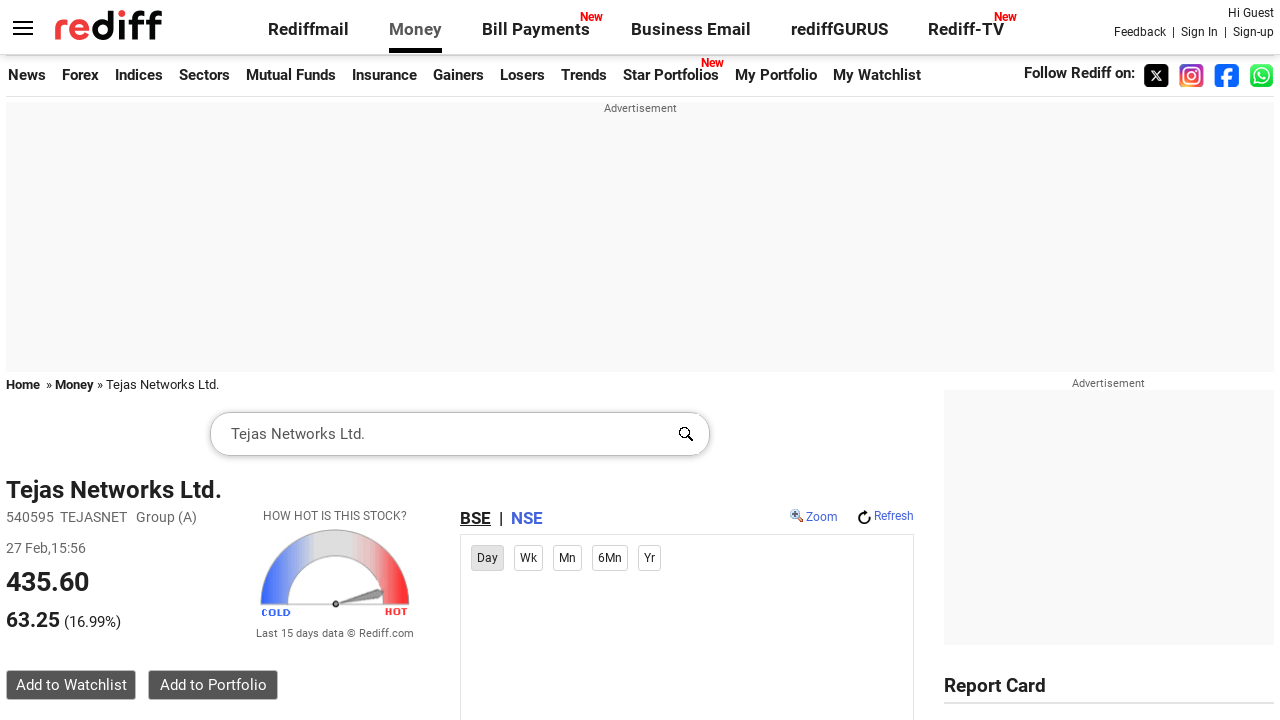

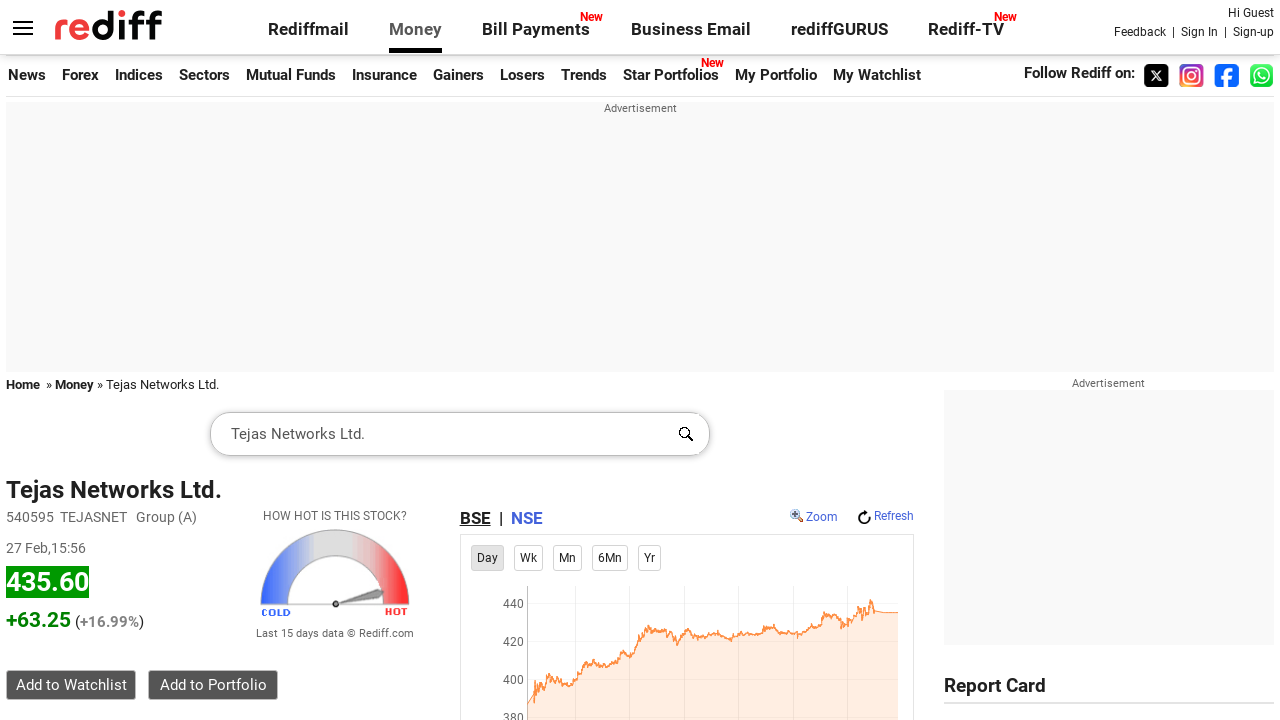